Tests triangle type calculator with non-numeric input 'v' for side 2 expecting error message

Starting URL: https://testpages.eviltester.com/styled/apps/triangle/triangle001.html

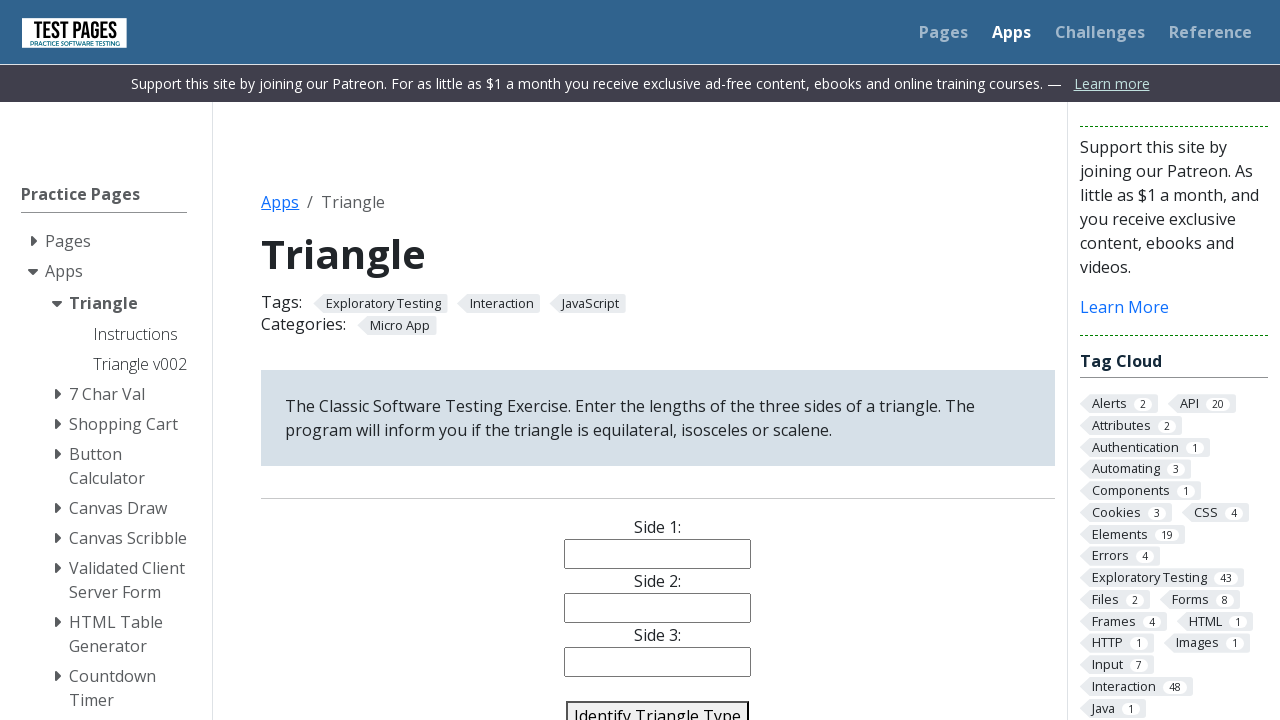

Filled side 1 with value '6' on #side1
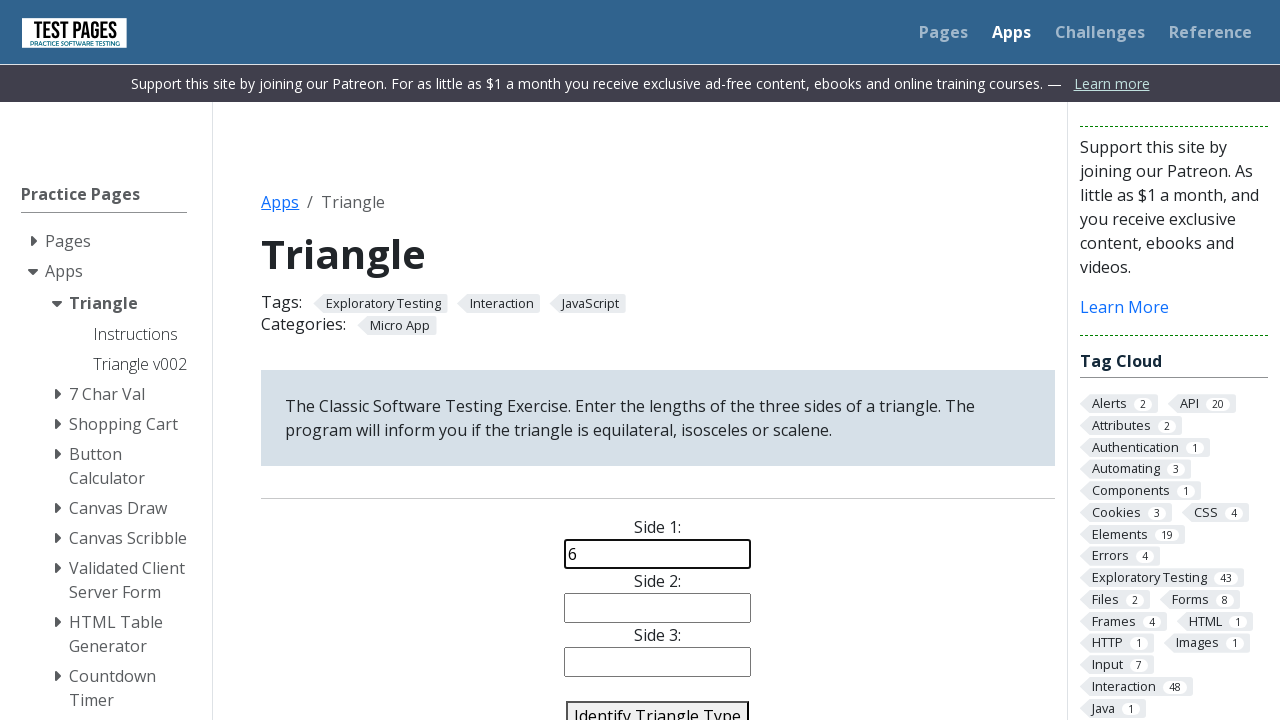

Filled side 2 with non-numeric value 'v' on #side2
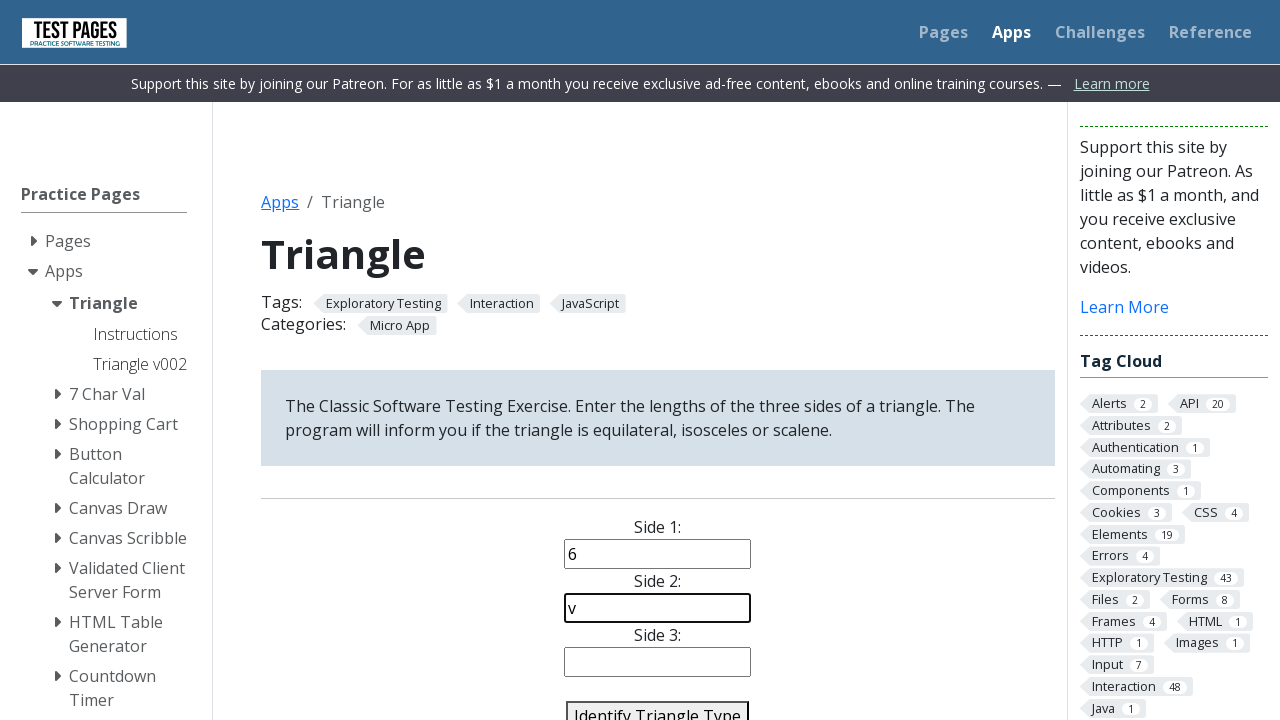

Filled side 3 with value '7' on #side3
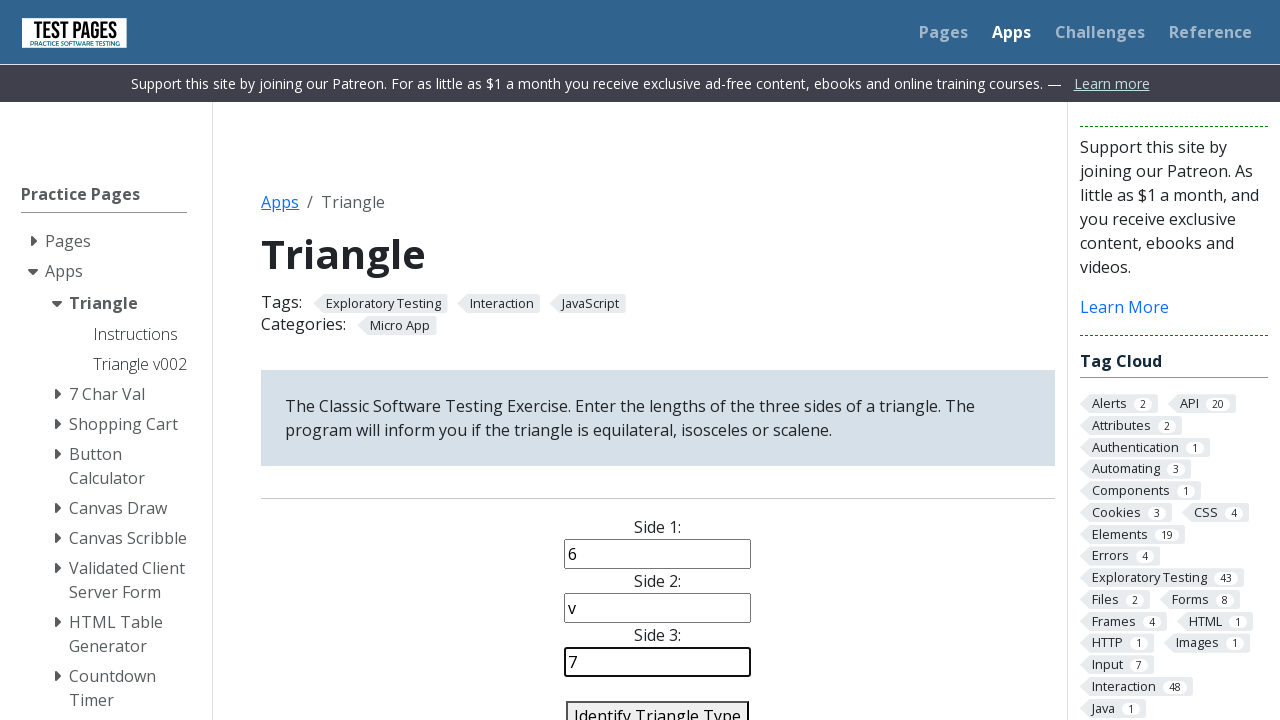

Clicked identify triangle button at (658, 705) on #identify-triangle-action
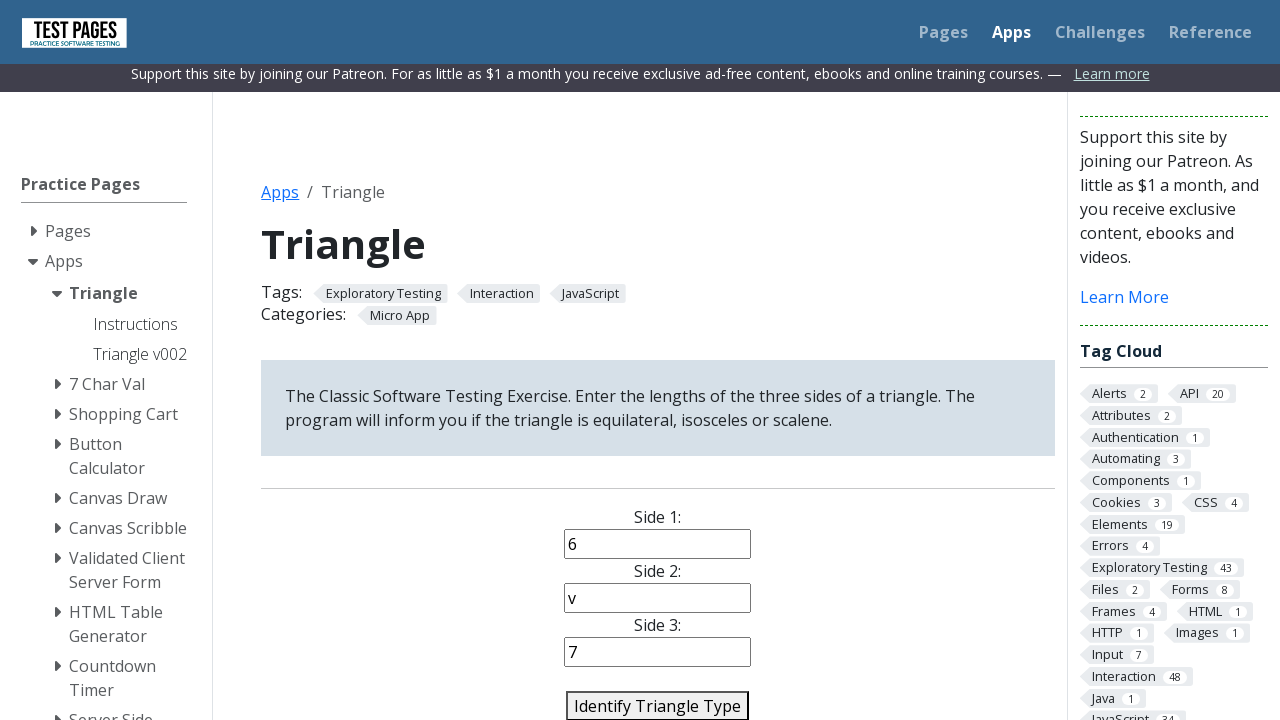

Triangle type result element loaded
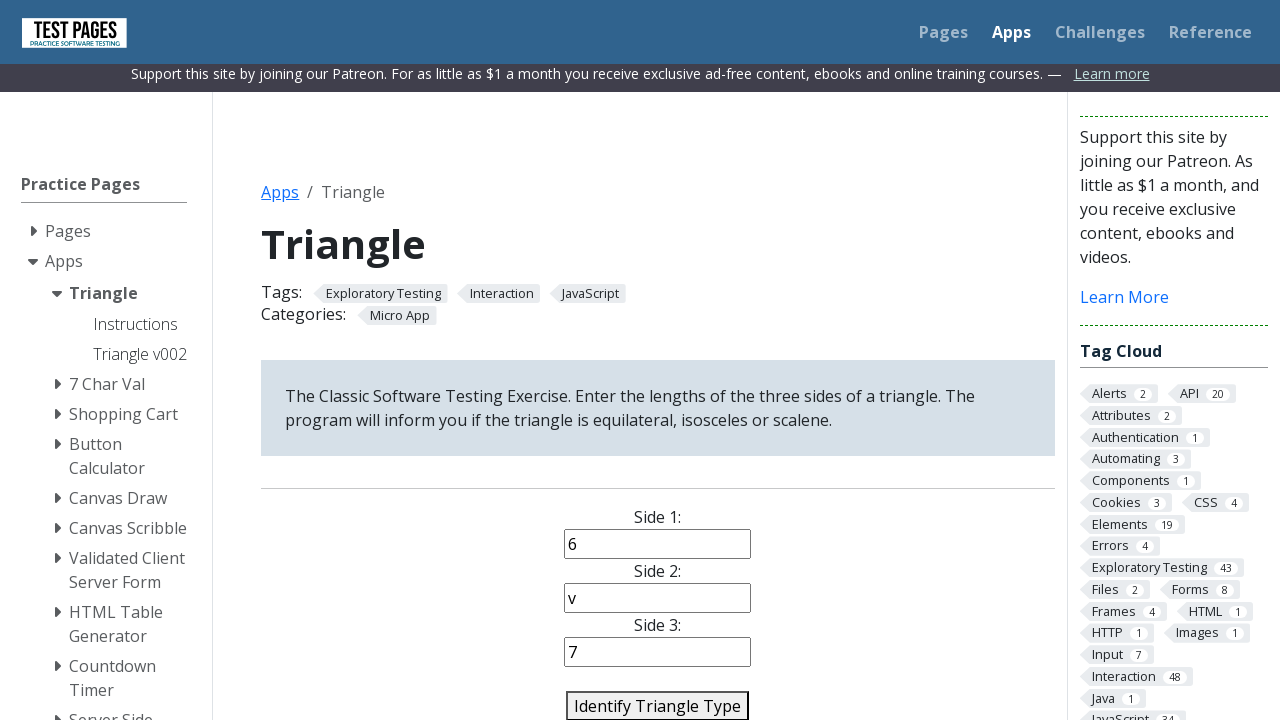

Verified error message 'Error: Side 2 is not a Number' displayed
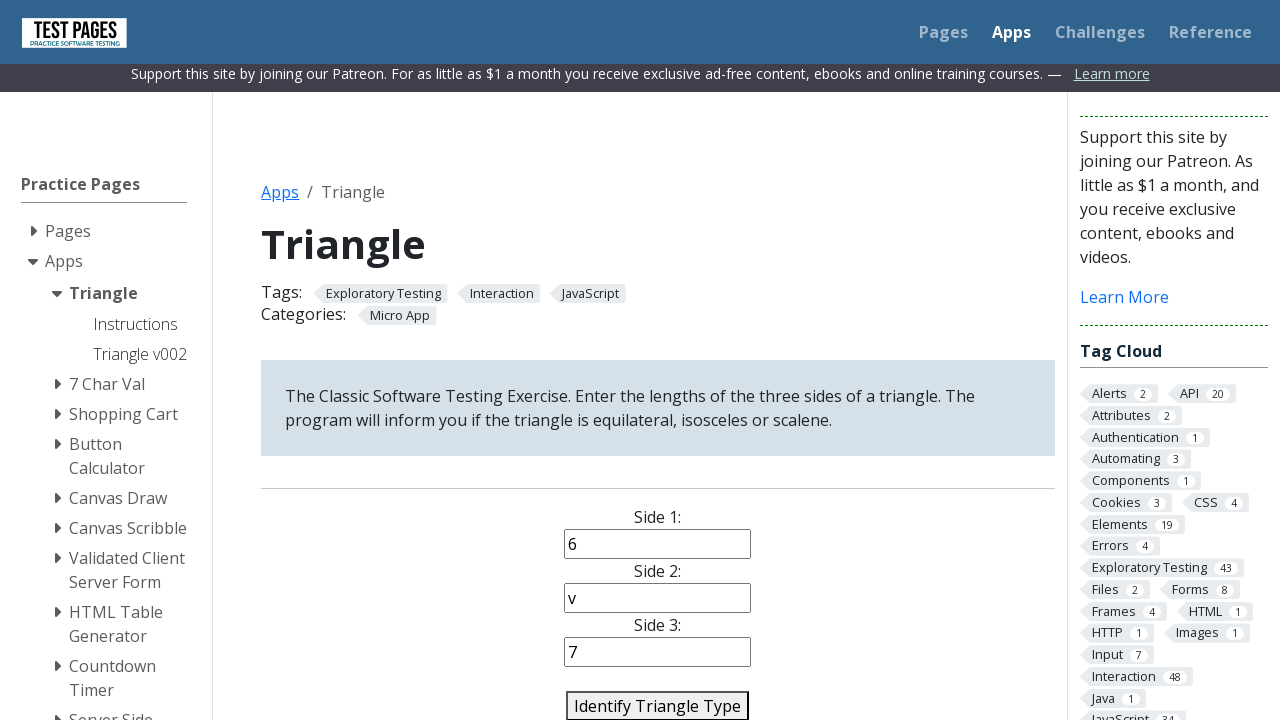

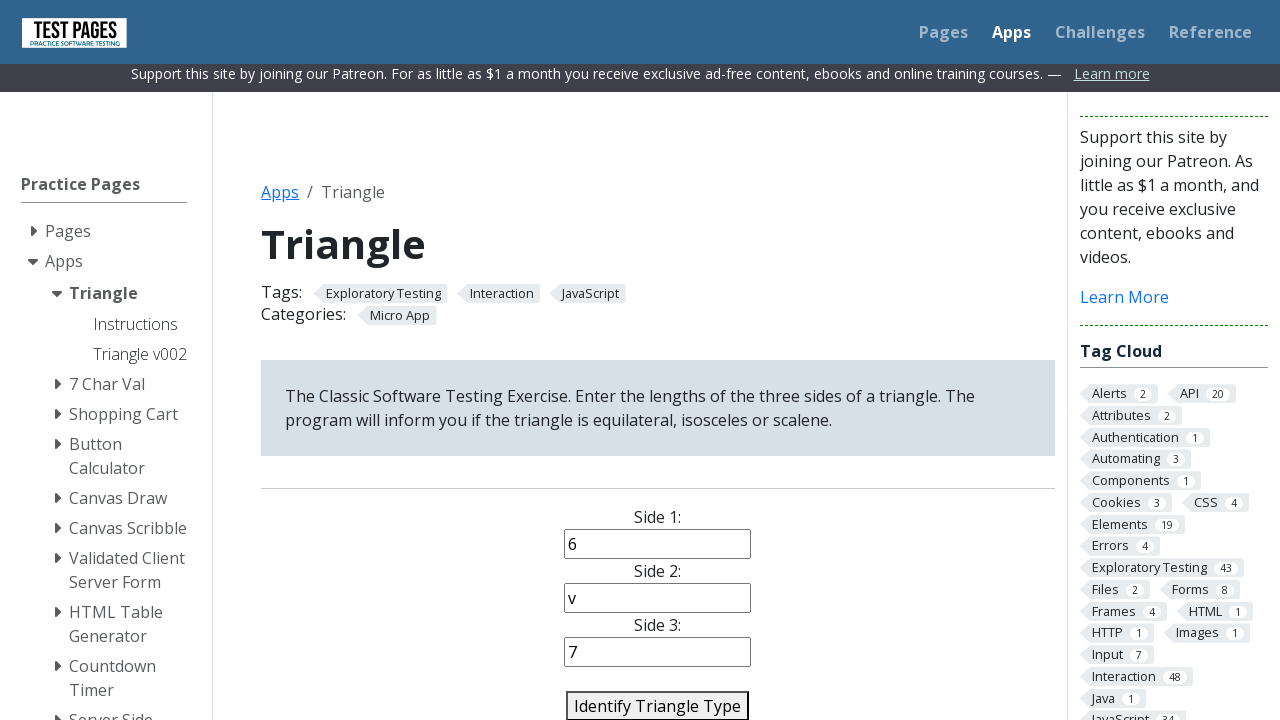